Opens the Redgate Software main page and checks that there are no severe console errors

Starting URL: https://www.red-gate.com/

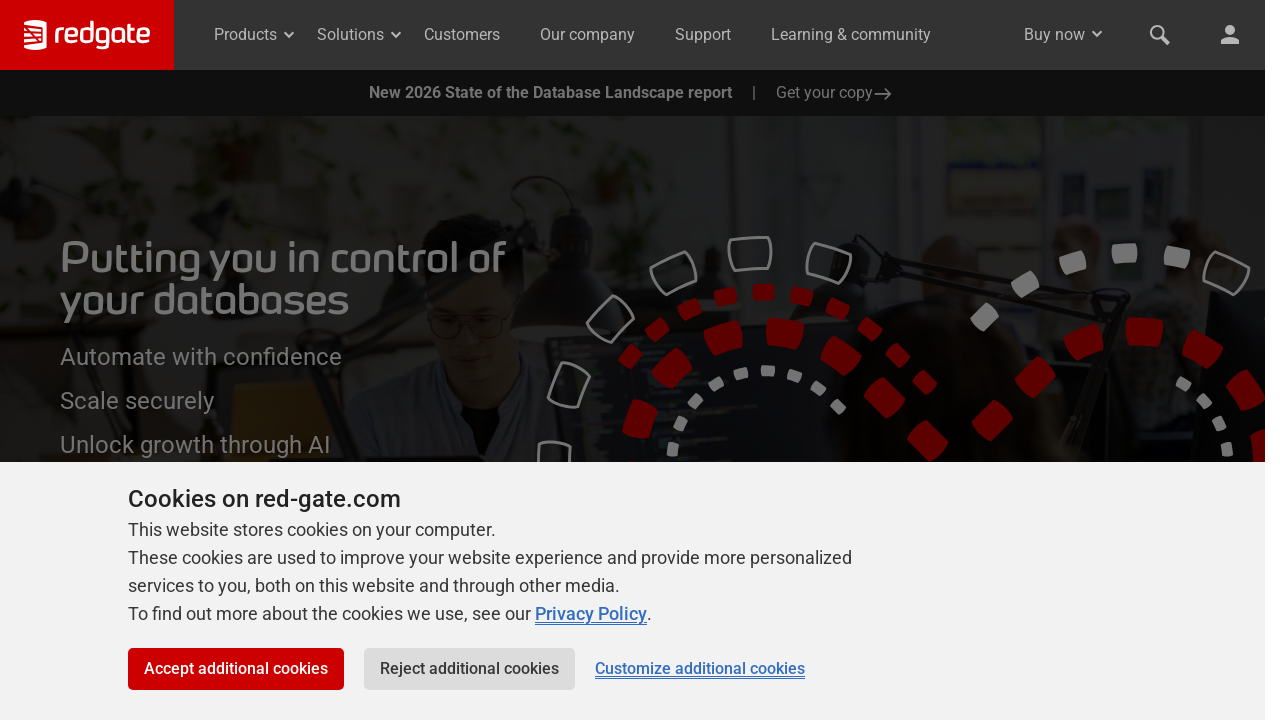

Set up console message handler
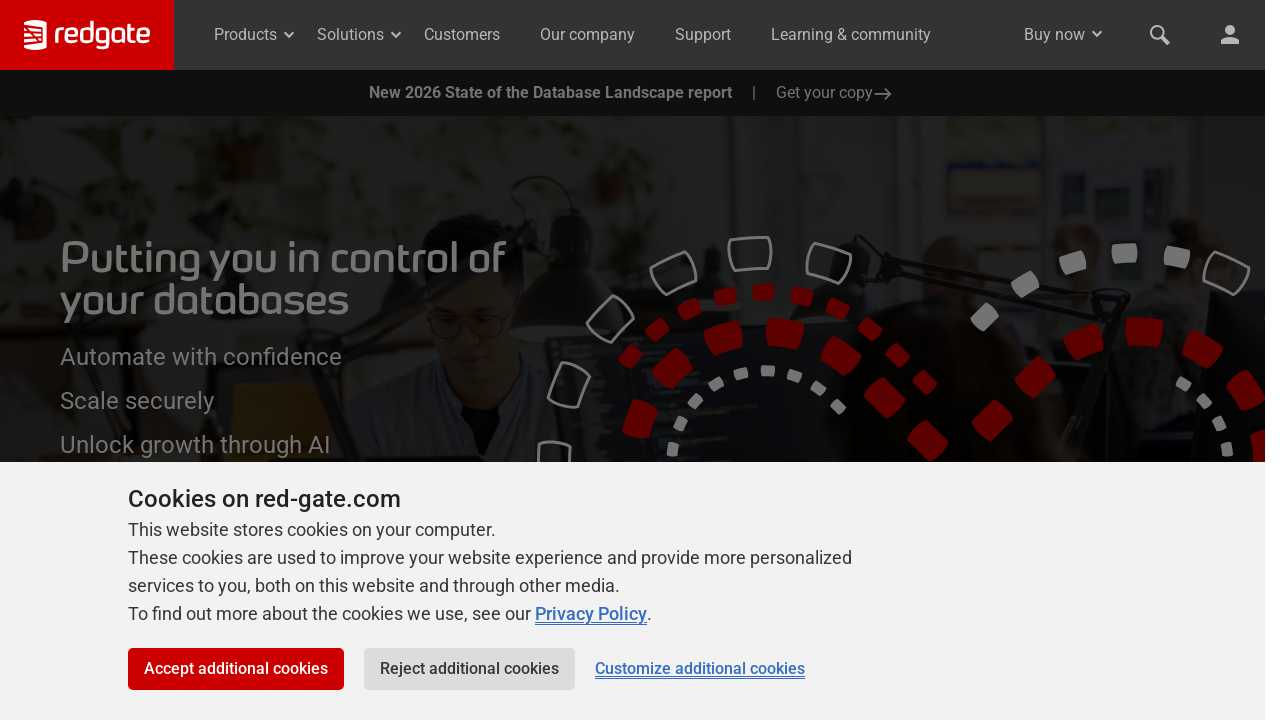

Reloaded the Redgate Software main page to capture fresh console logs
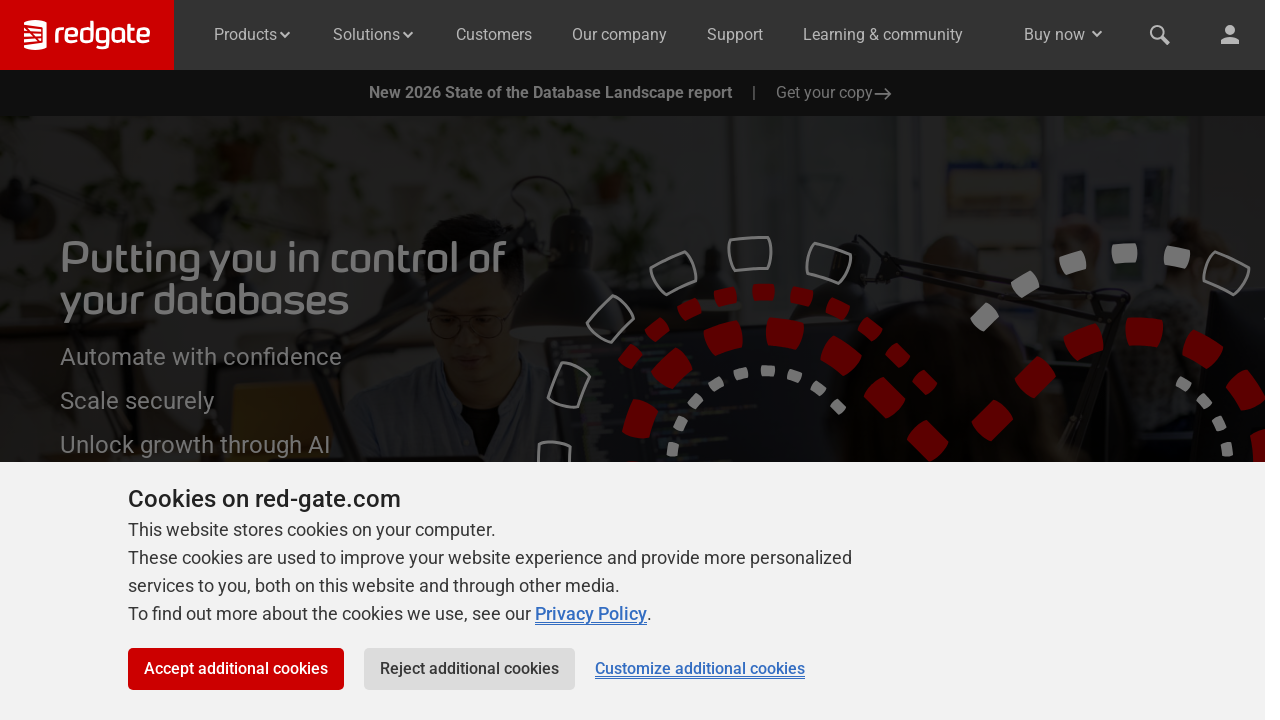

Waited for page to fully load (networkidle state reached)
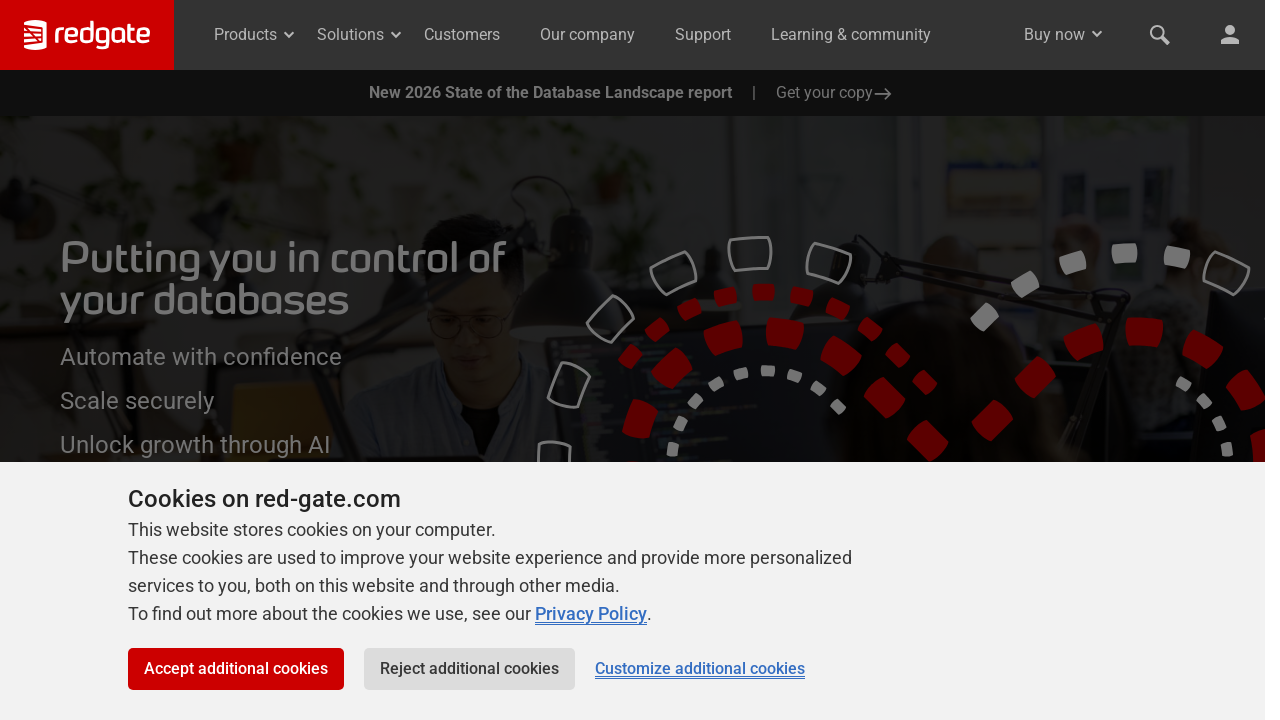

Verified that no SEVERE console errors are present
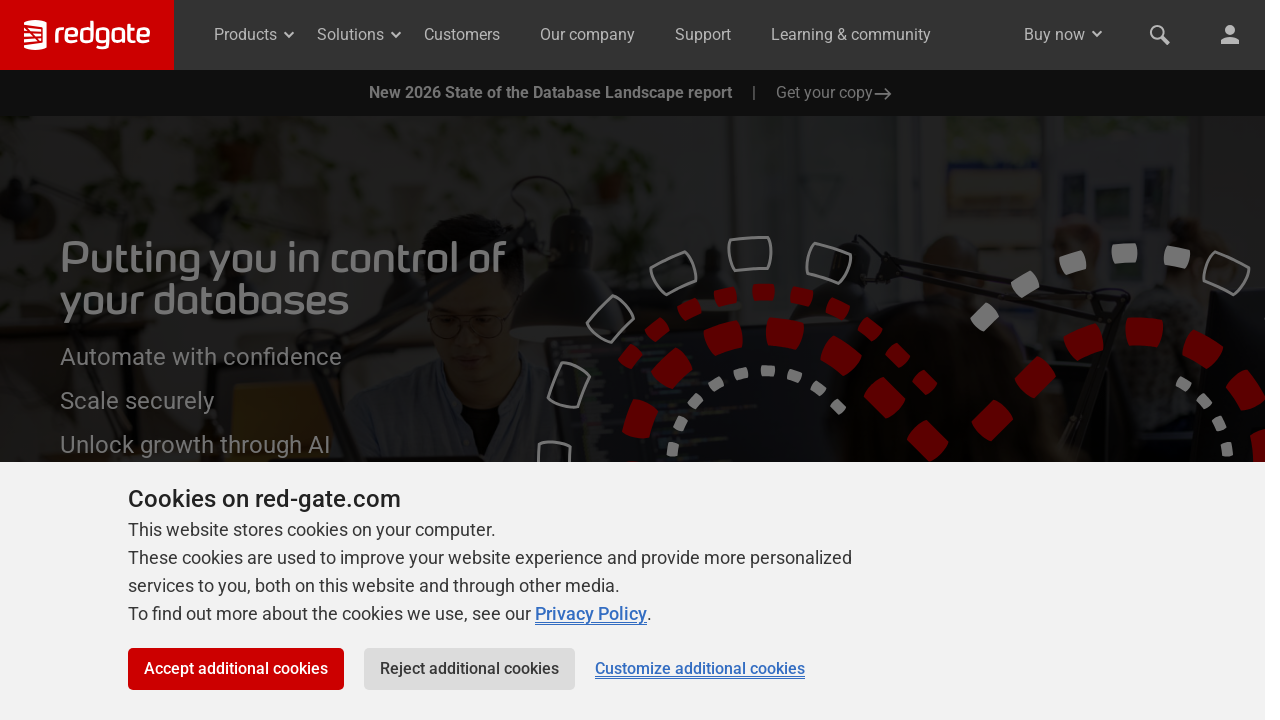

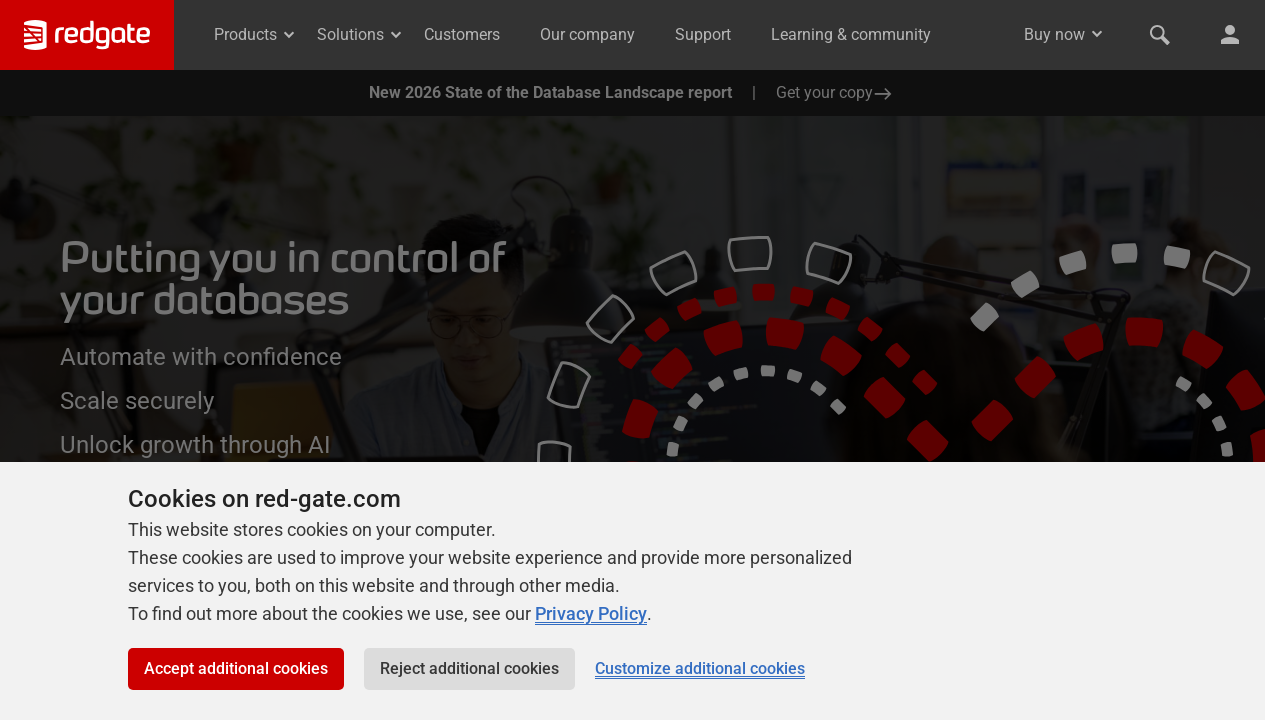